Tests the product browsing and add to cart flow on the DemoBlaze e-commerce demo site by clicking on the first product and then clicking the add to cart button.

Starting URL: https://www.demoblaze.com/

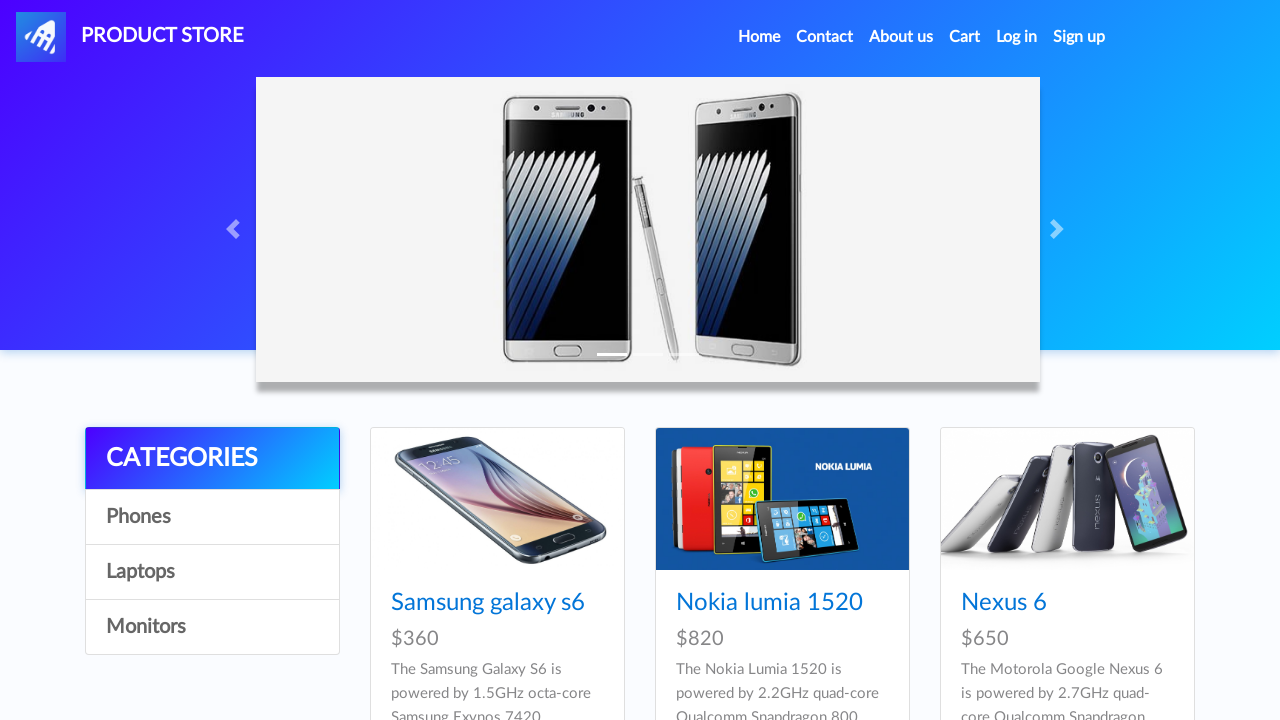

Waited for products to load on the homepage
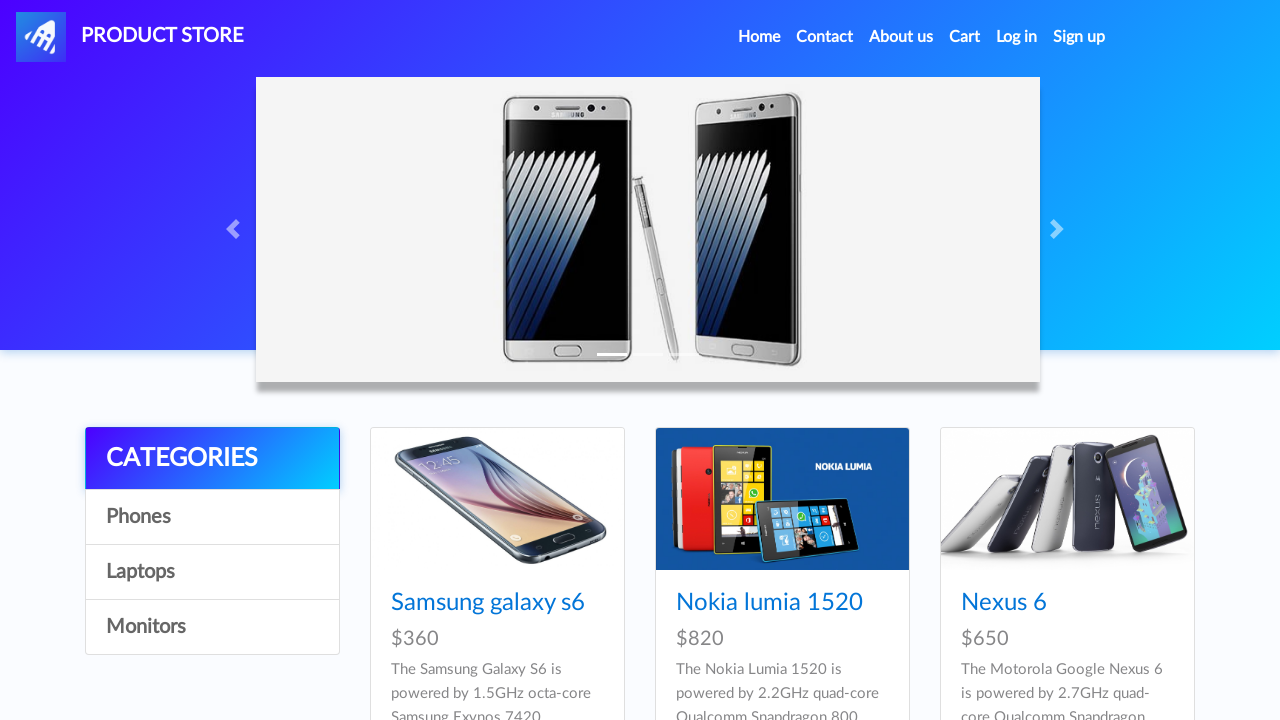

Clicked on the first product (Samsung Galaxy S6) at (488, 603) on #tbodyid > div:nth-child(1) .hrefch
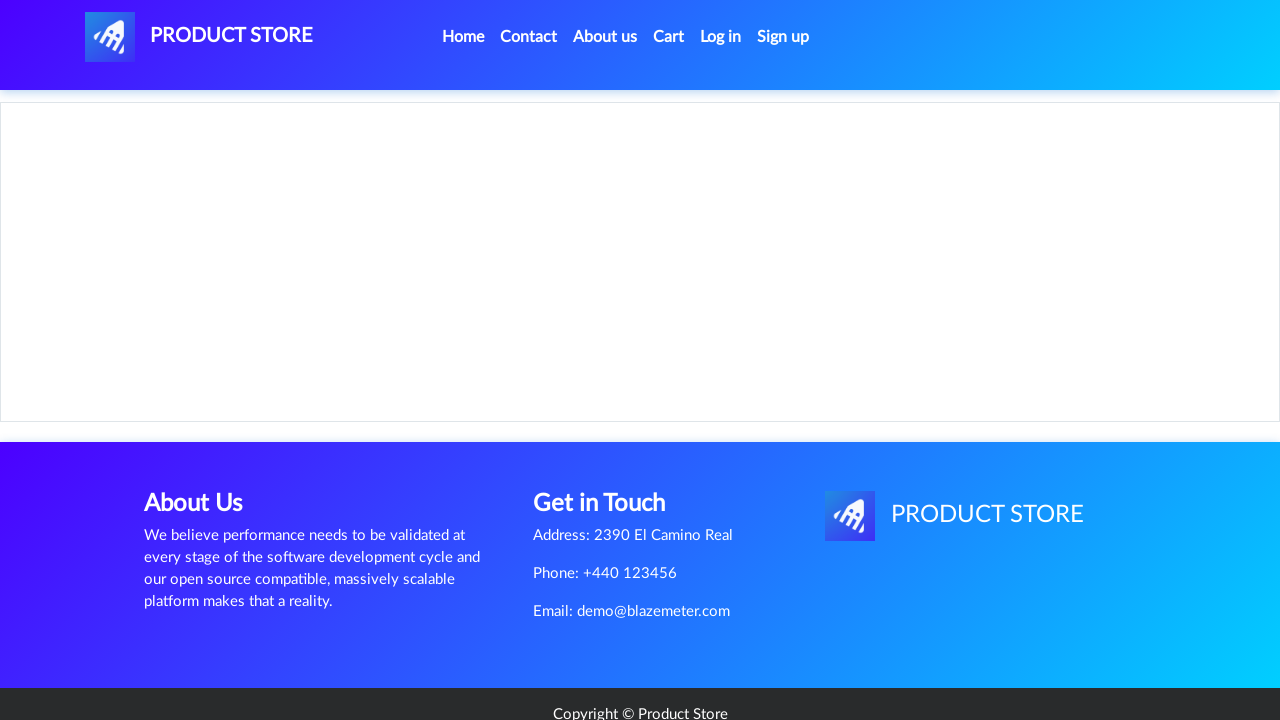

Waited for product page to load
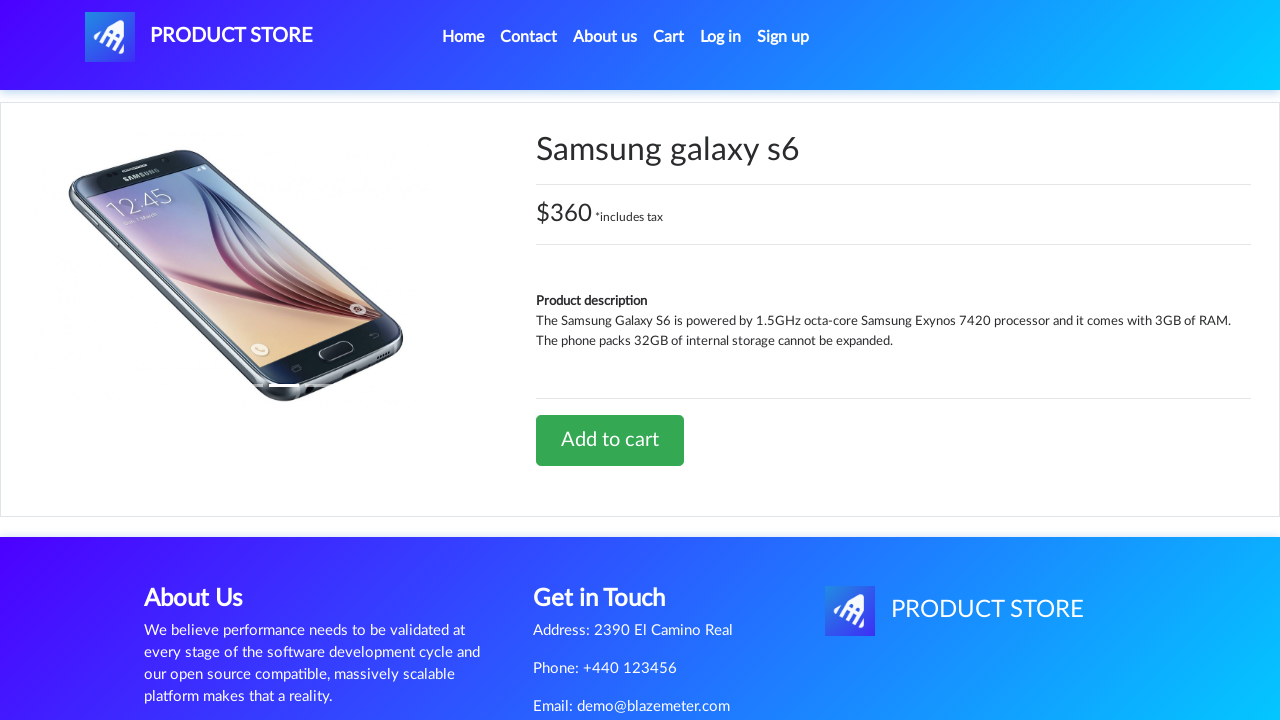

Clicked the 'Add to cart' button at (610, 440) on #tbodyid .btn-success
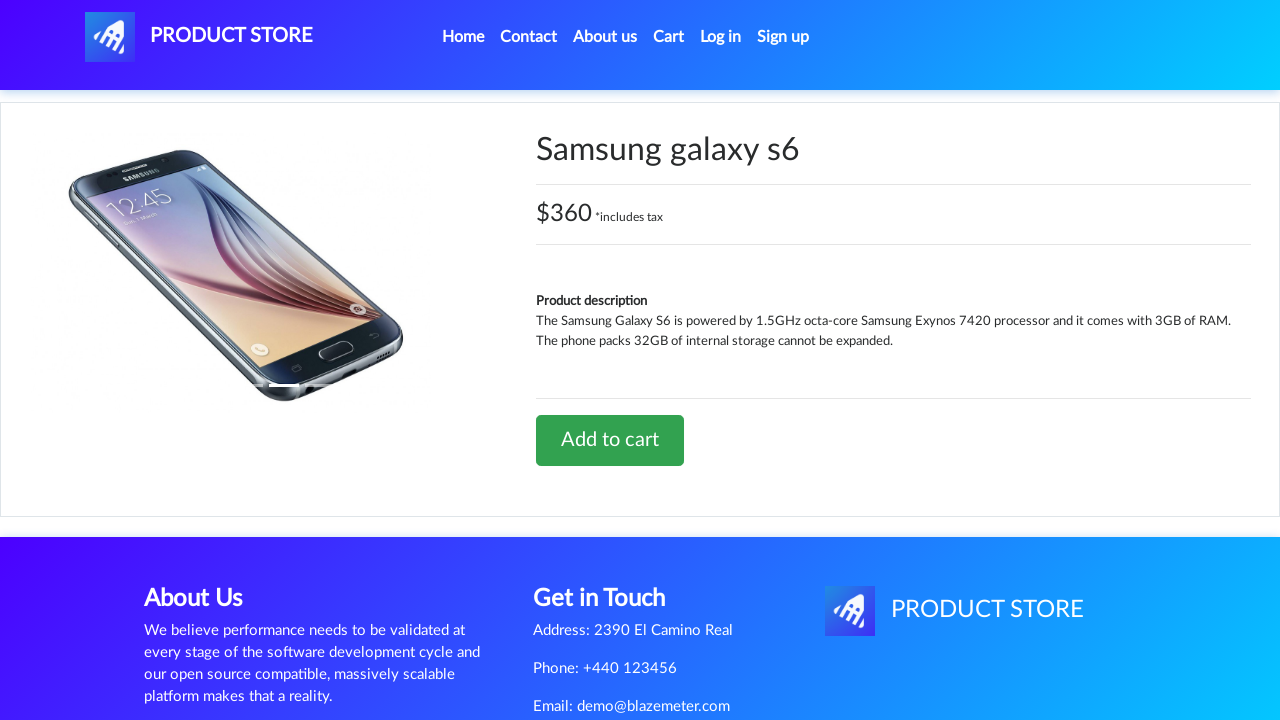

Accepted the confirmation alert after adding to cart
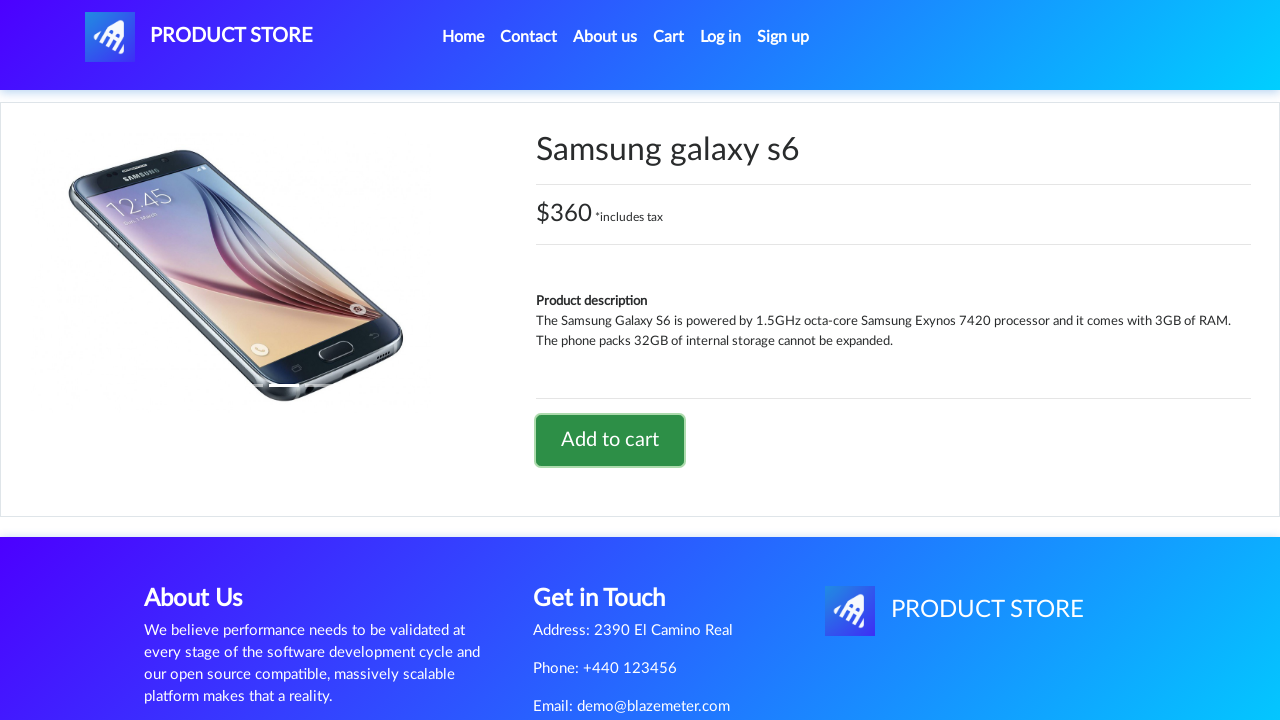

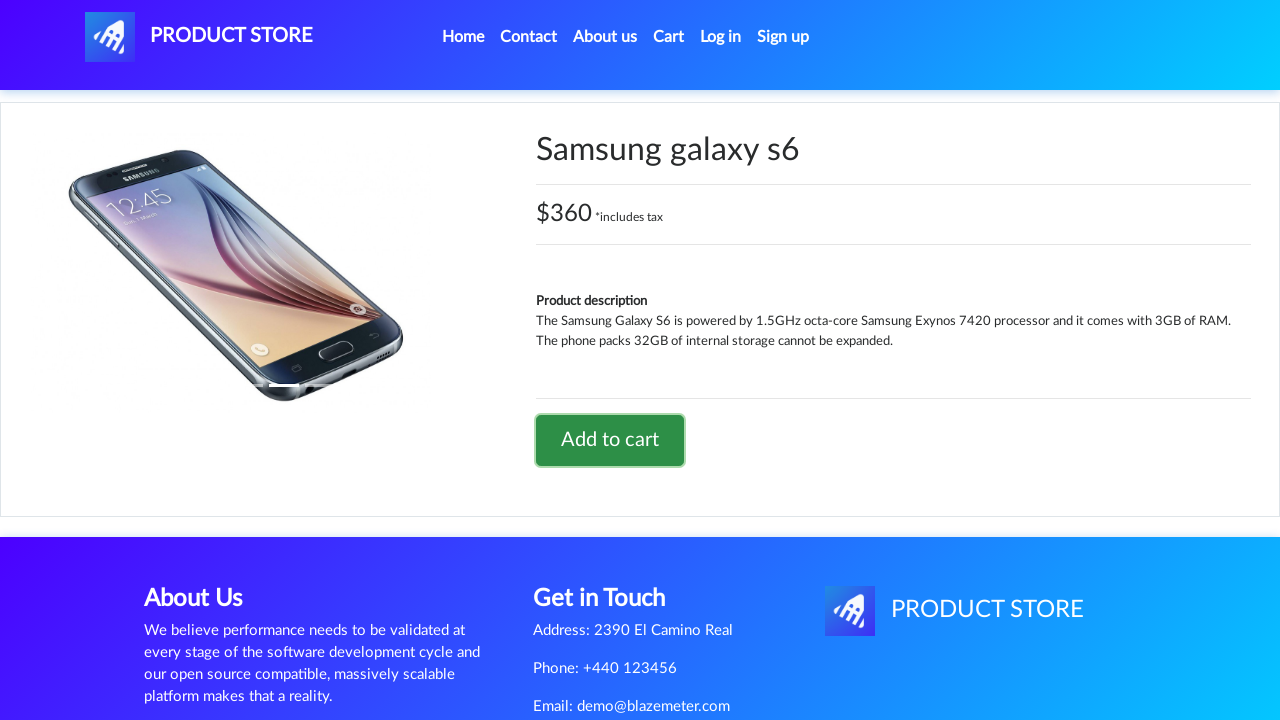